Tests a todo application by marking two items as done, adding a new todo item, and verifying the item was added to the list.

Starting URL: https://lambdatest.github.io/sample-todo-app/

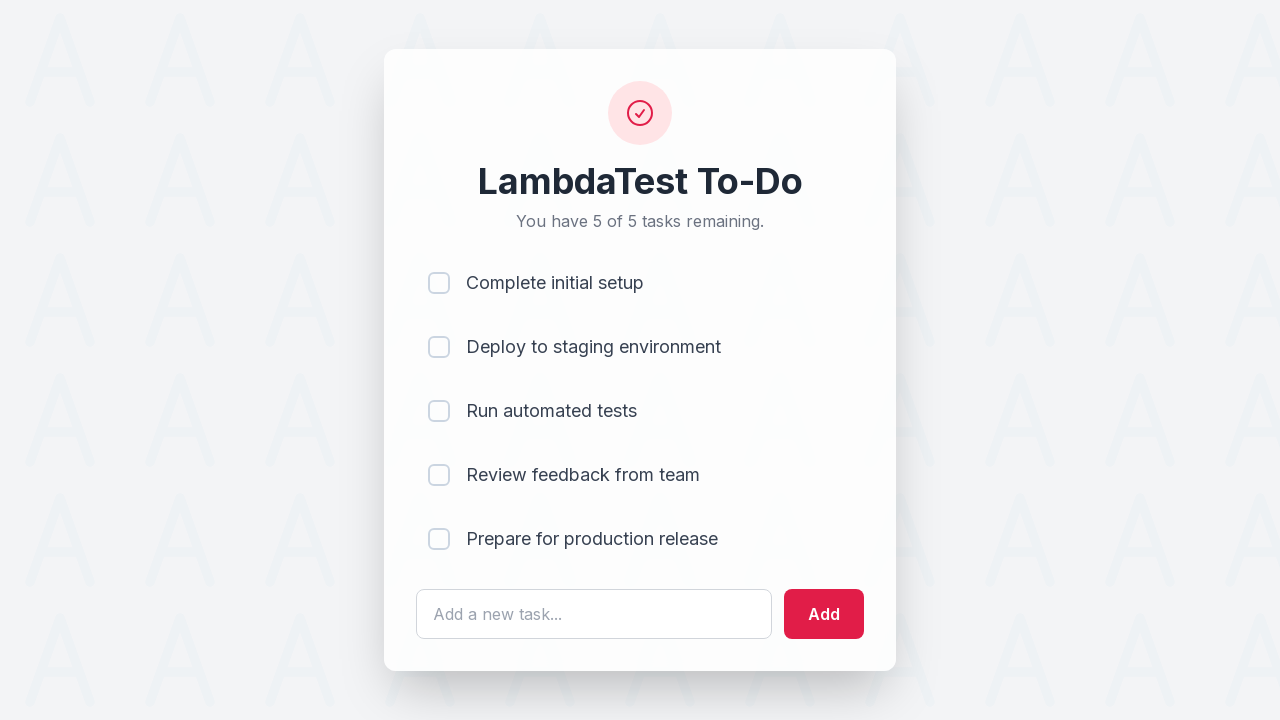

Marked first todo item as done at (439, 283) on input[name='li1']
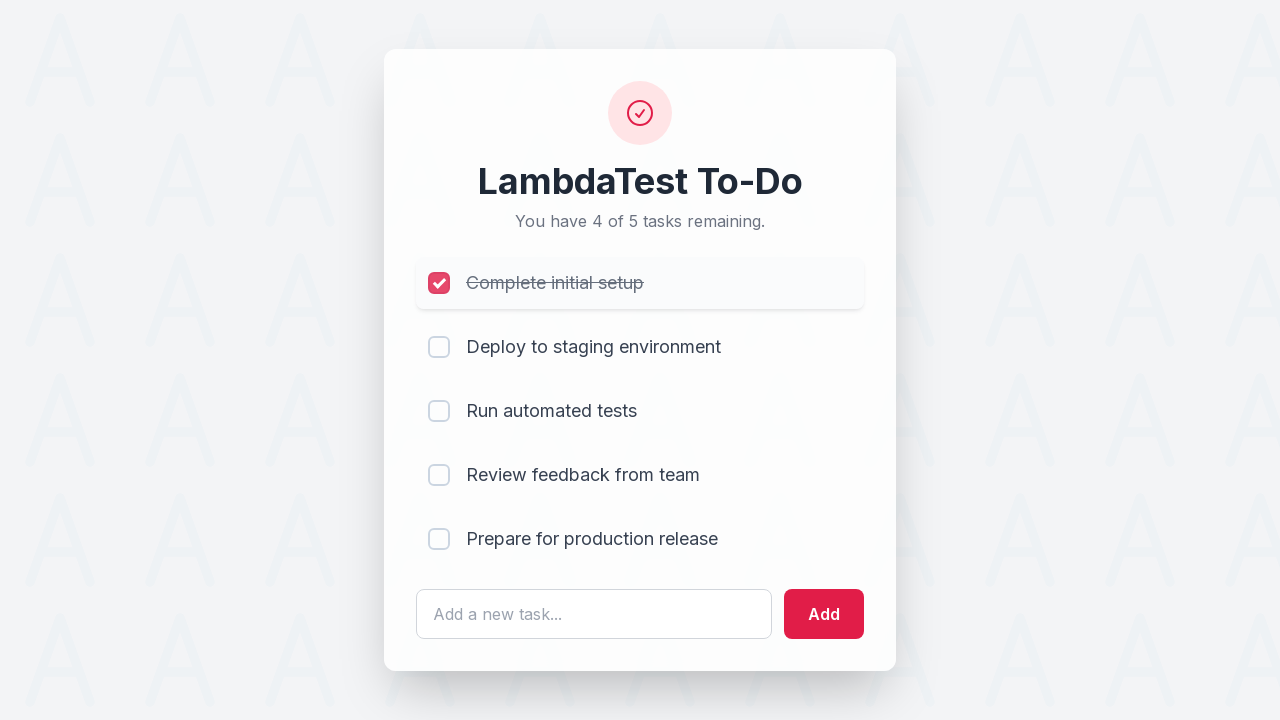

Marked second todo item as done at (439, 347) on input[name='li2']
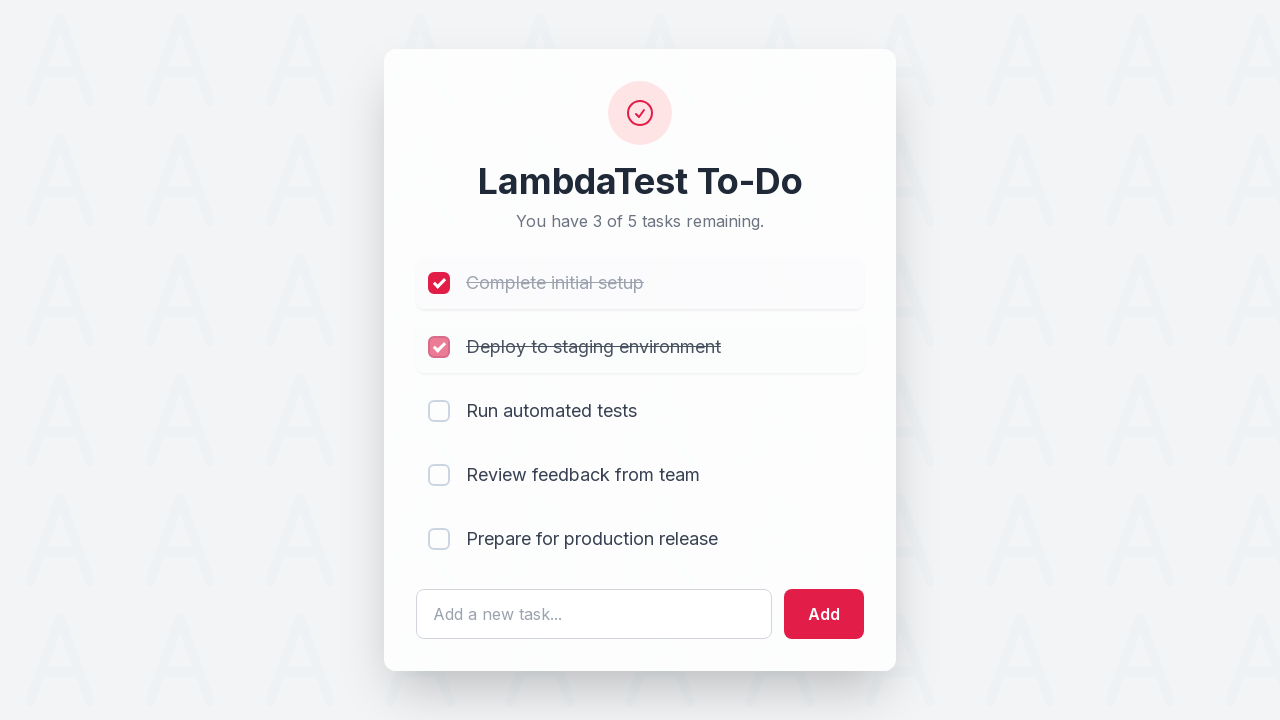

Filled new todo text field with 'Yey, Let's add it to list' on #sampletodotext
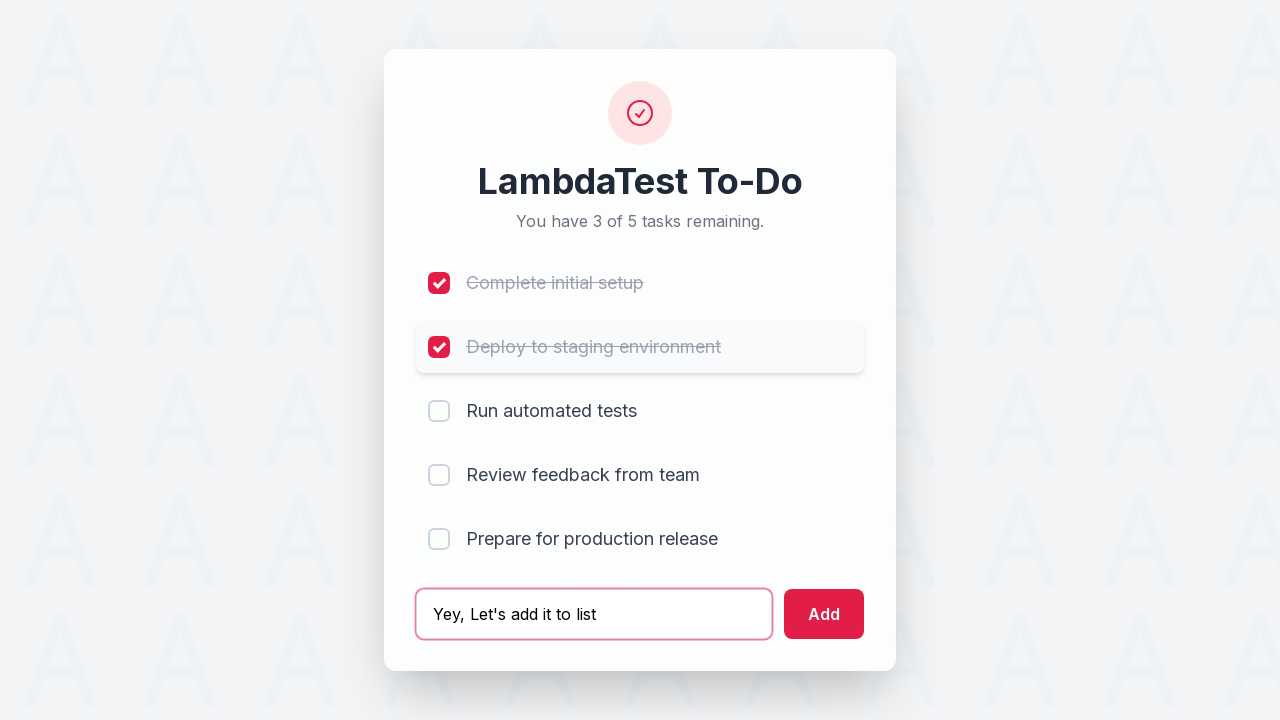

Clicked add button to create new todo item at (824, 614) on #addbutton
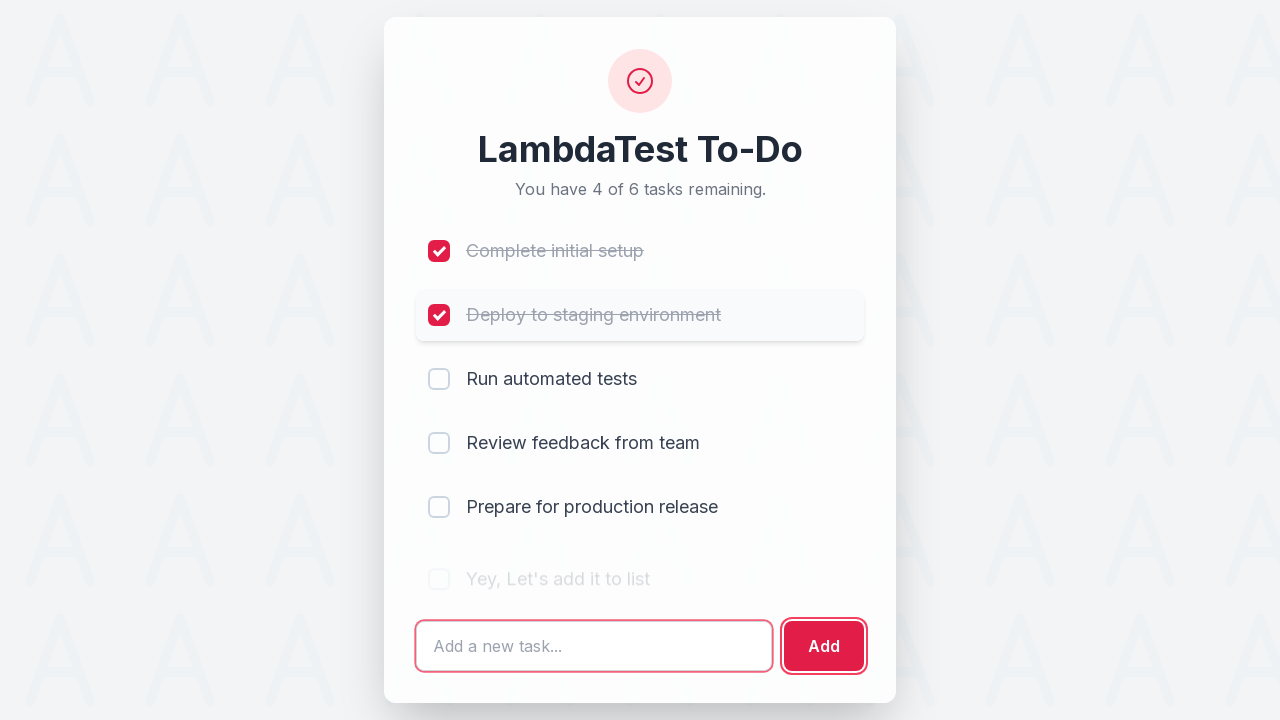

Verified new todo item appeared at position 6 in the list
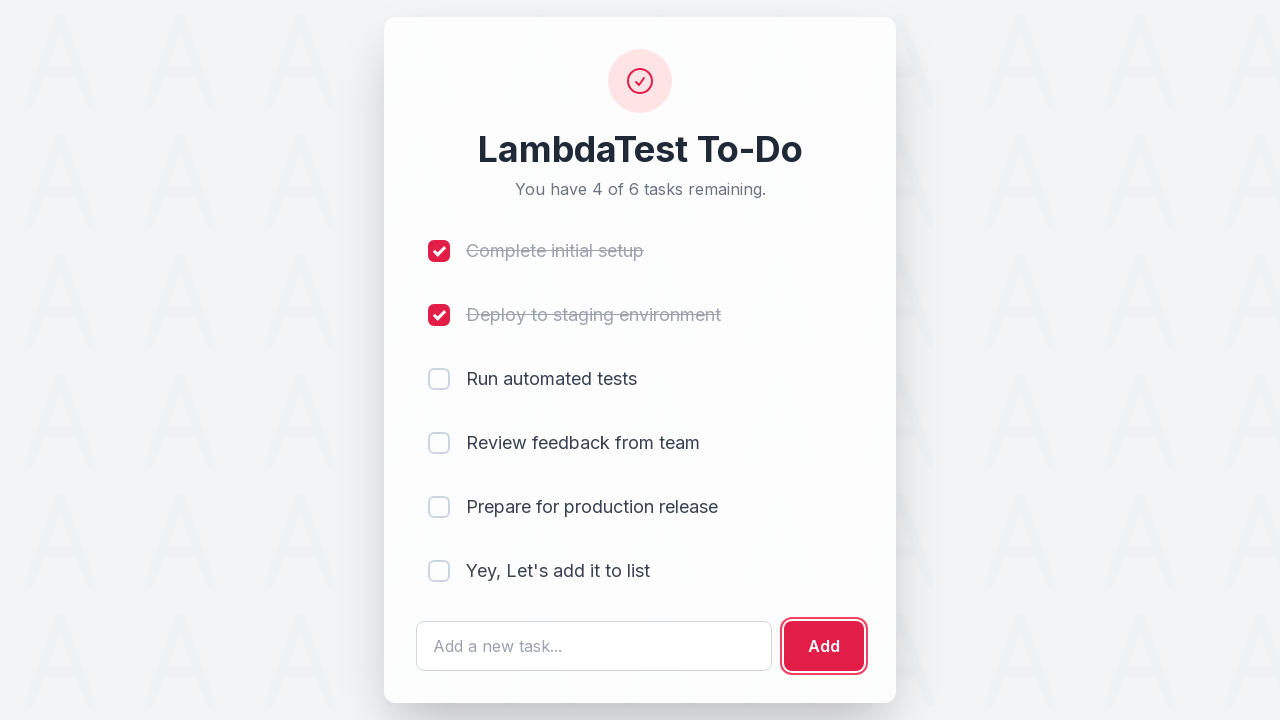

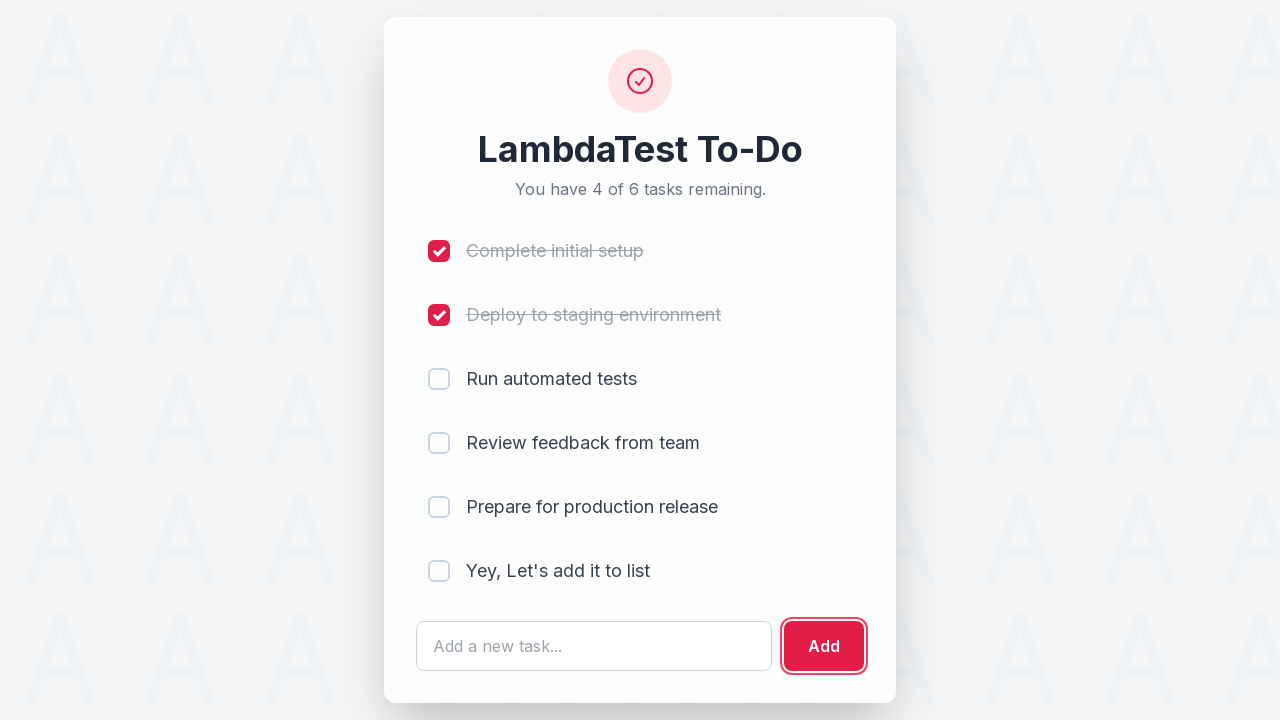